Tests the sorting functionality on a men's clothing page by selecting "Name(A - Z)" from a dropdown and verifying that products are displayed in alphabetical order

Starting URL: https://adoring-pasteur-3ae17d.netlify.app/mens.html

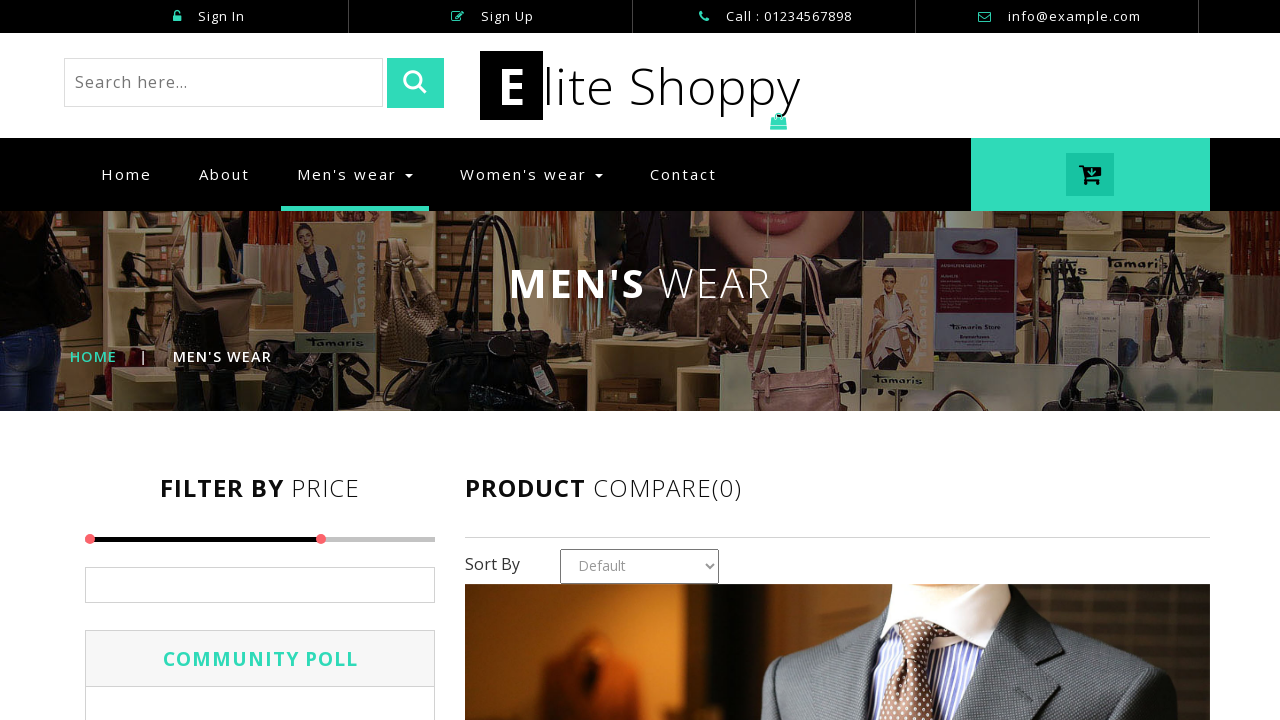

Navigated to men's clothing page
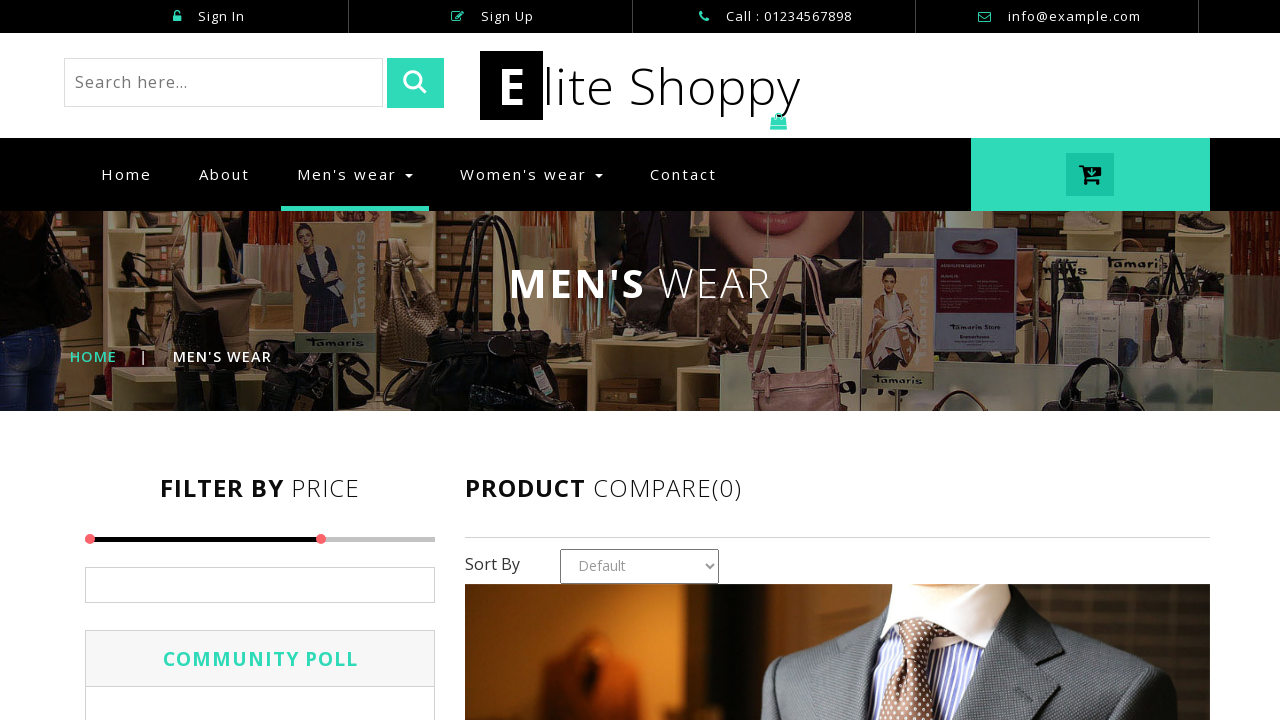

Selected 'Name(A - Z)' from sort dropdown on #country1
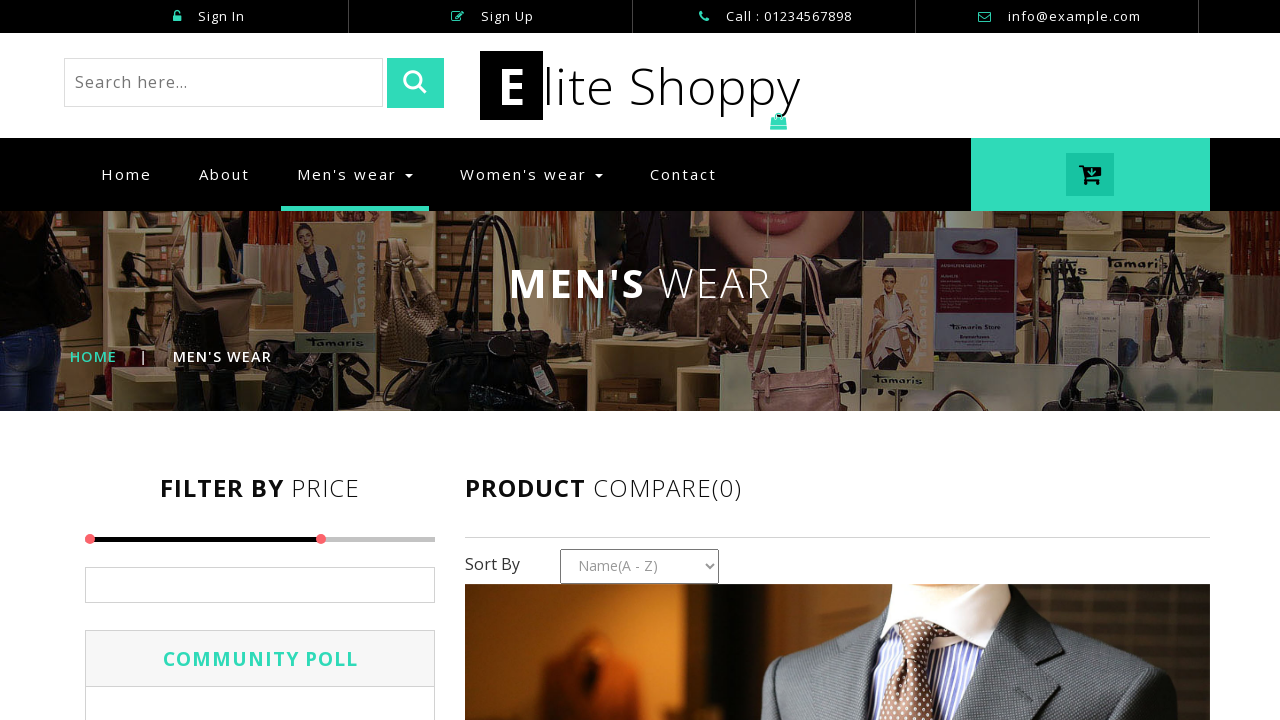

Products loaded after sorting by name A-Z
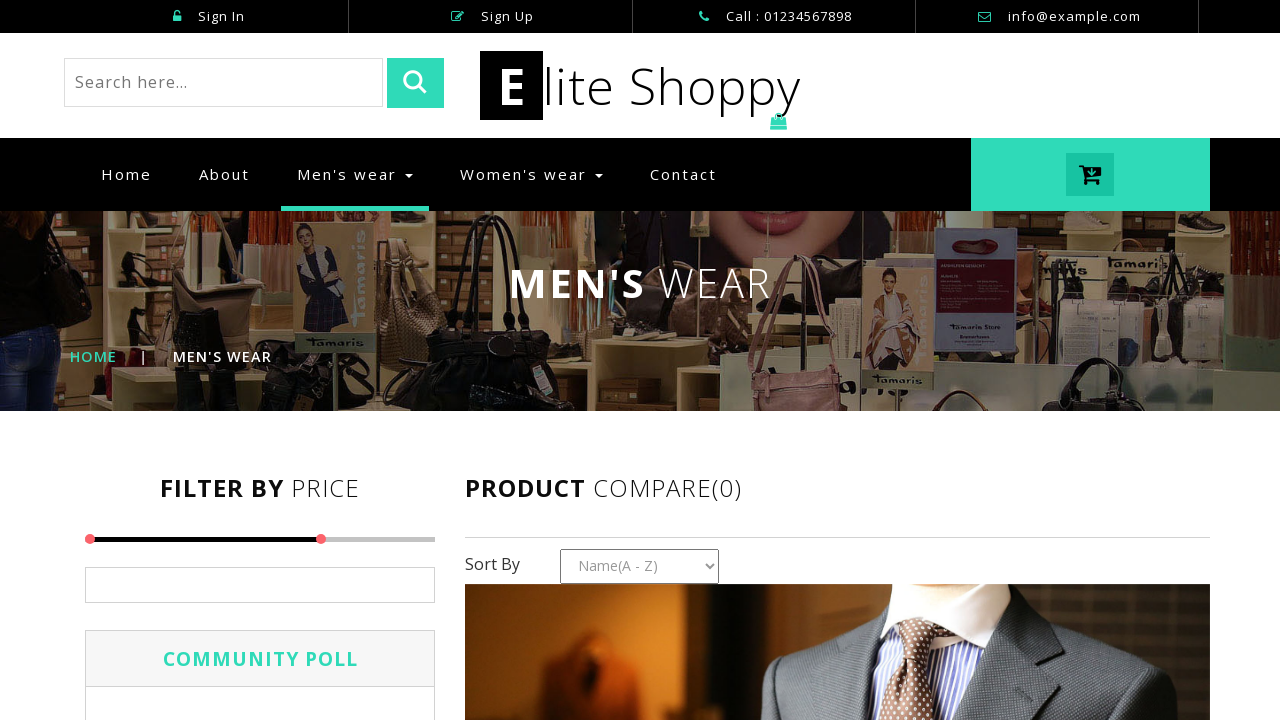

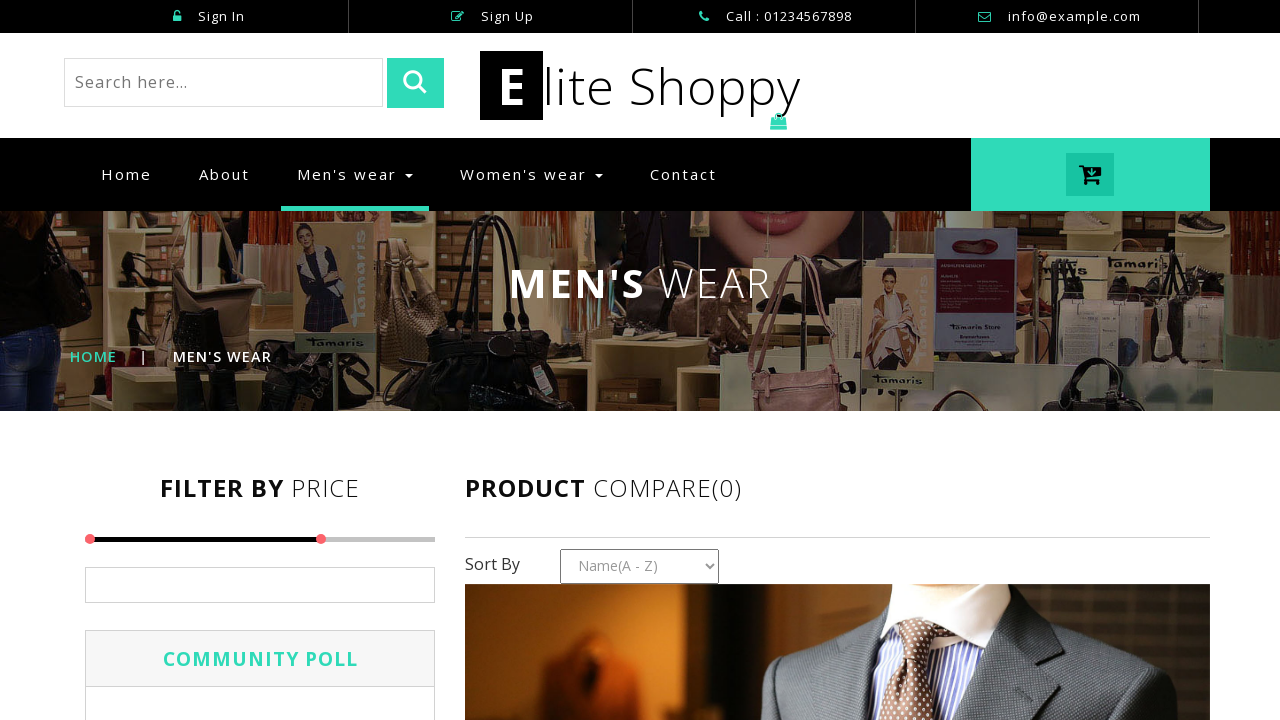